Opens the Guru99 website and maximizes the browser window. This is a basic browser launch verification test.

Starting URL: https://www.guru99.com/

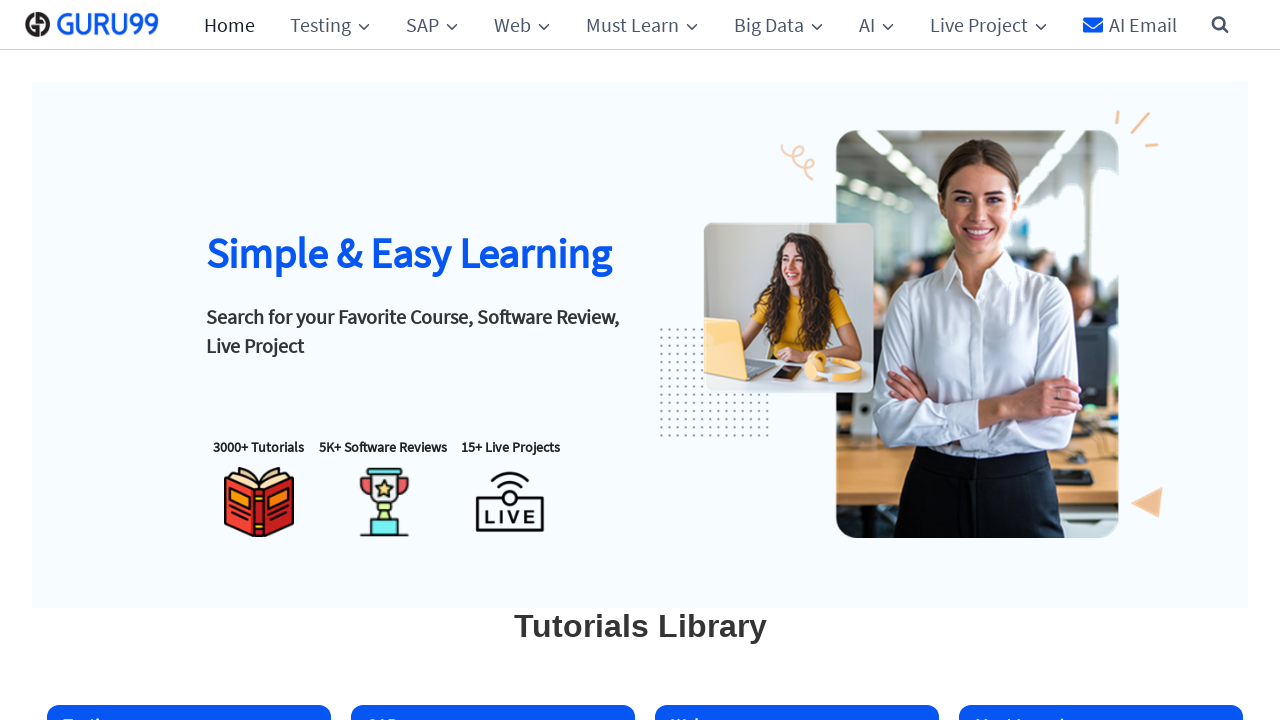

Set default timeout to 10 seconds
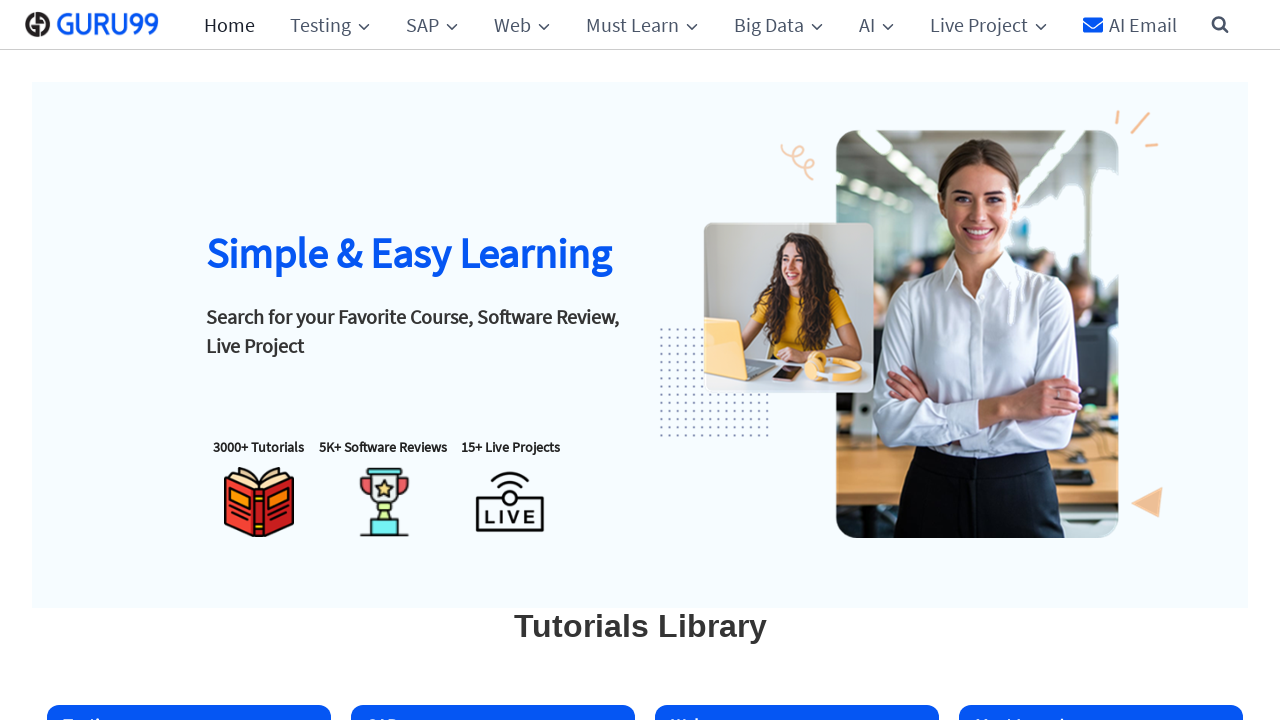

Set viewport size to 1920x1080 to simulate maximized window
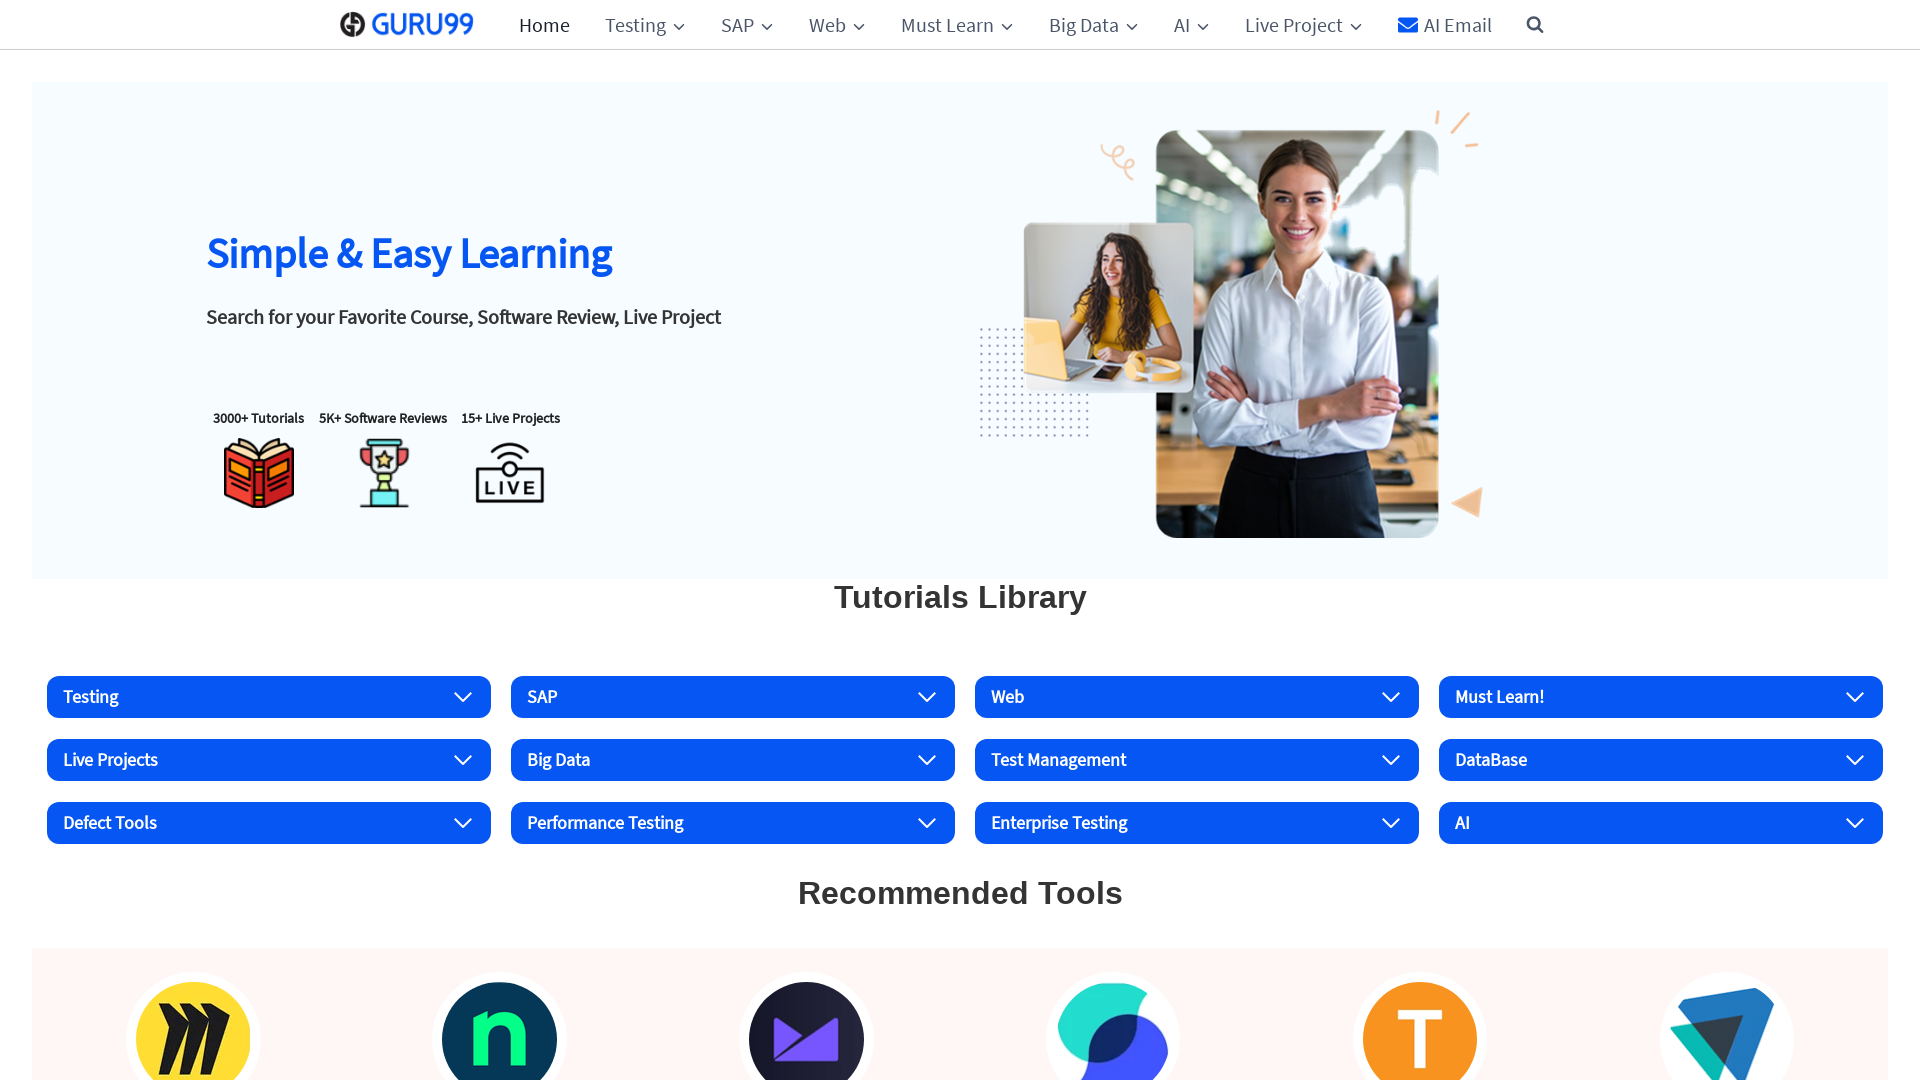

Navigated to Guru99 website
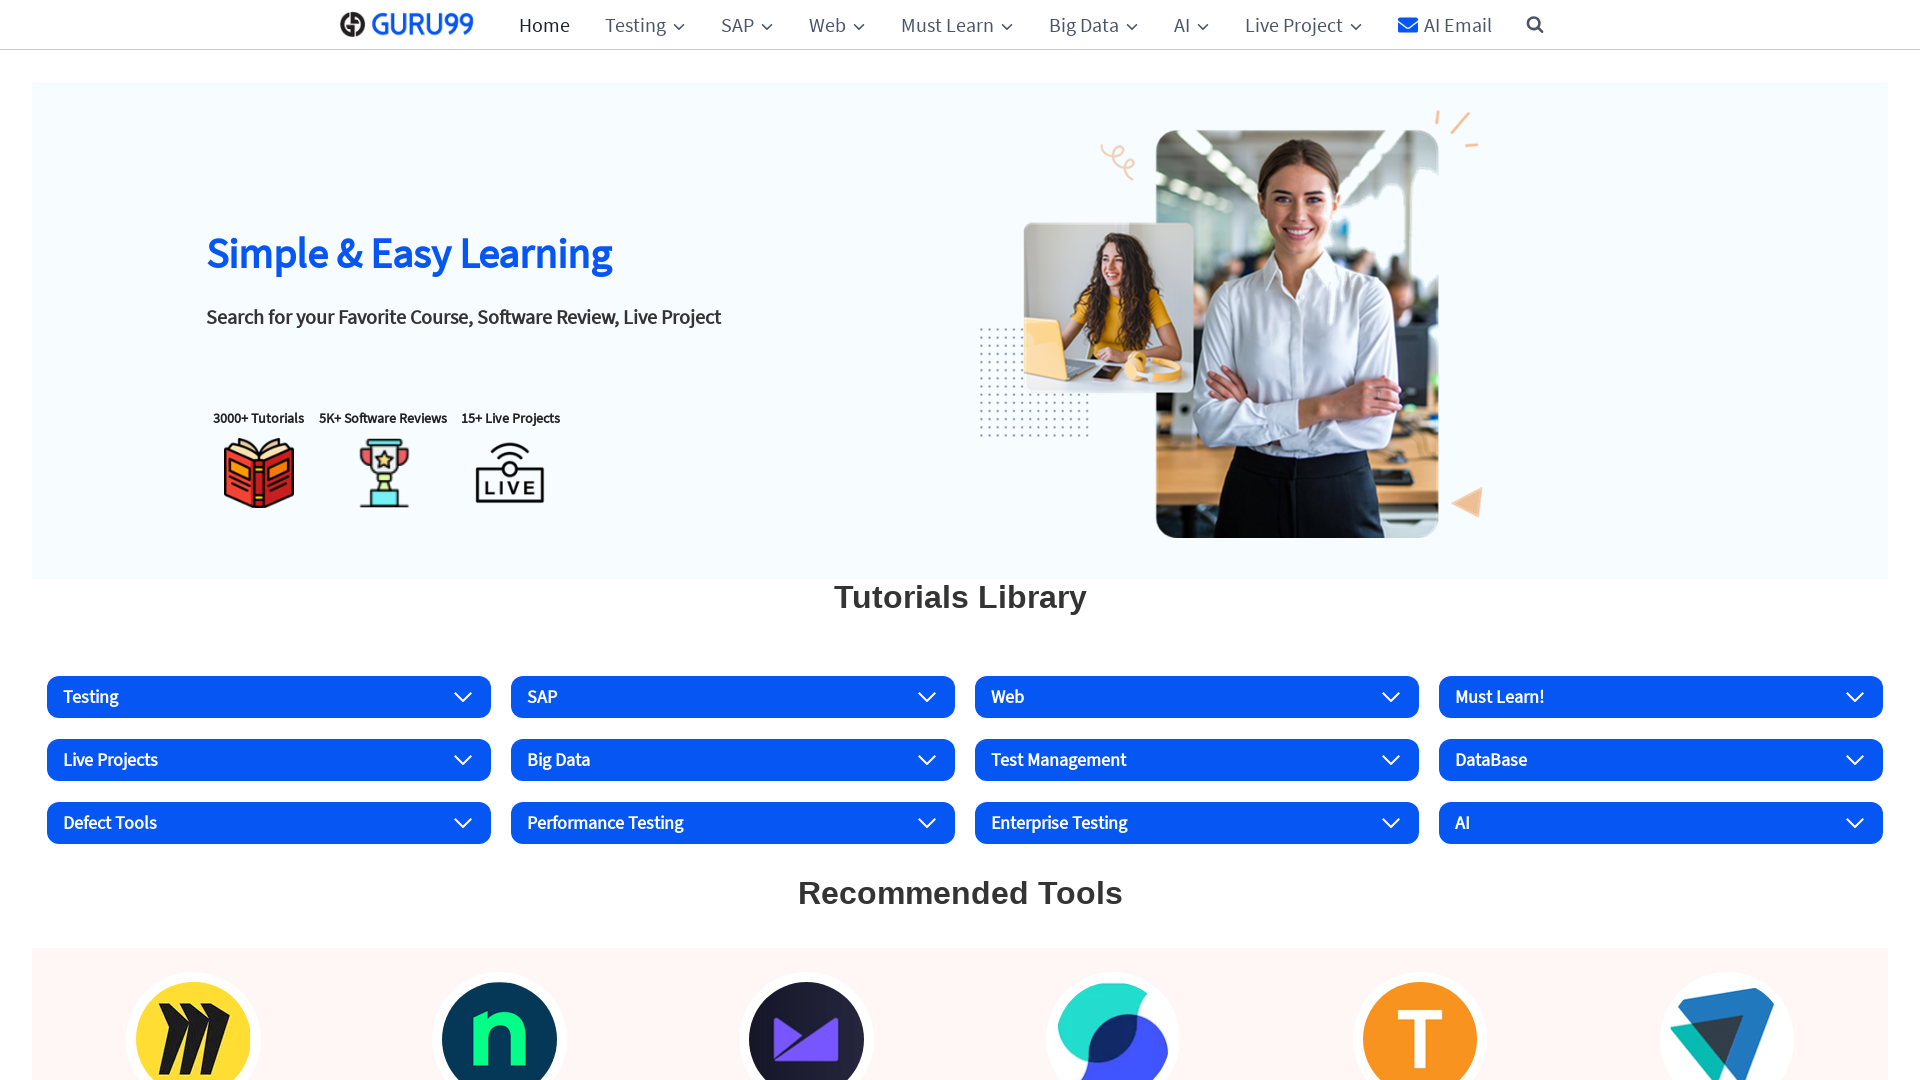

Page fully loaded - domcontentloaded state reached
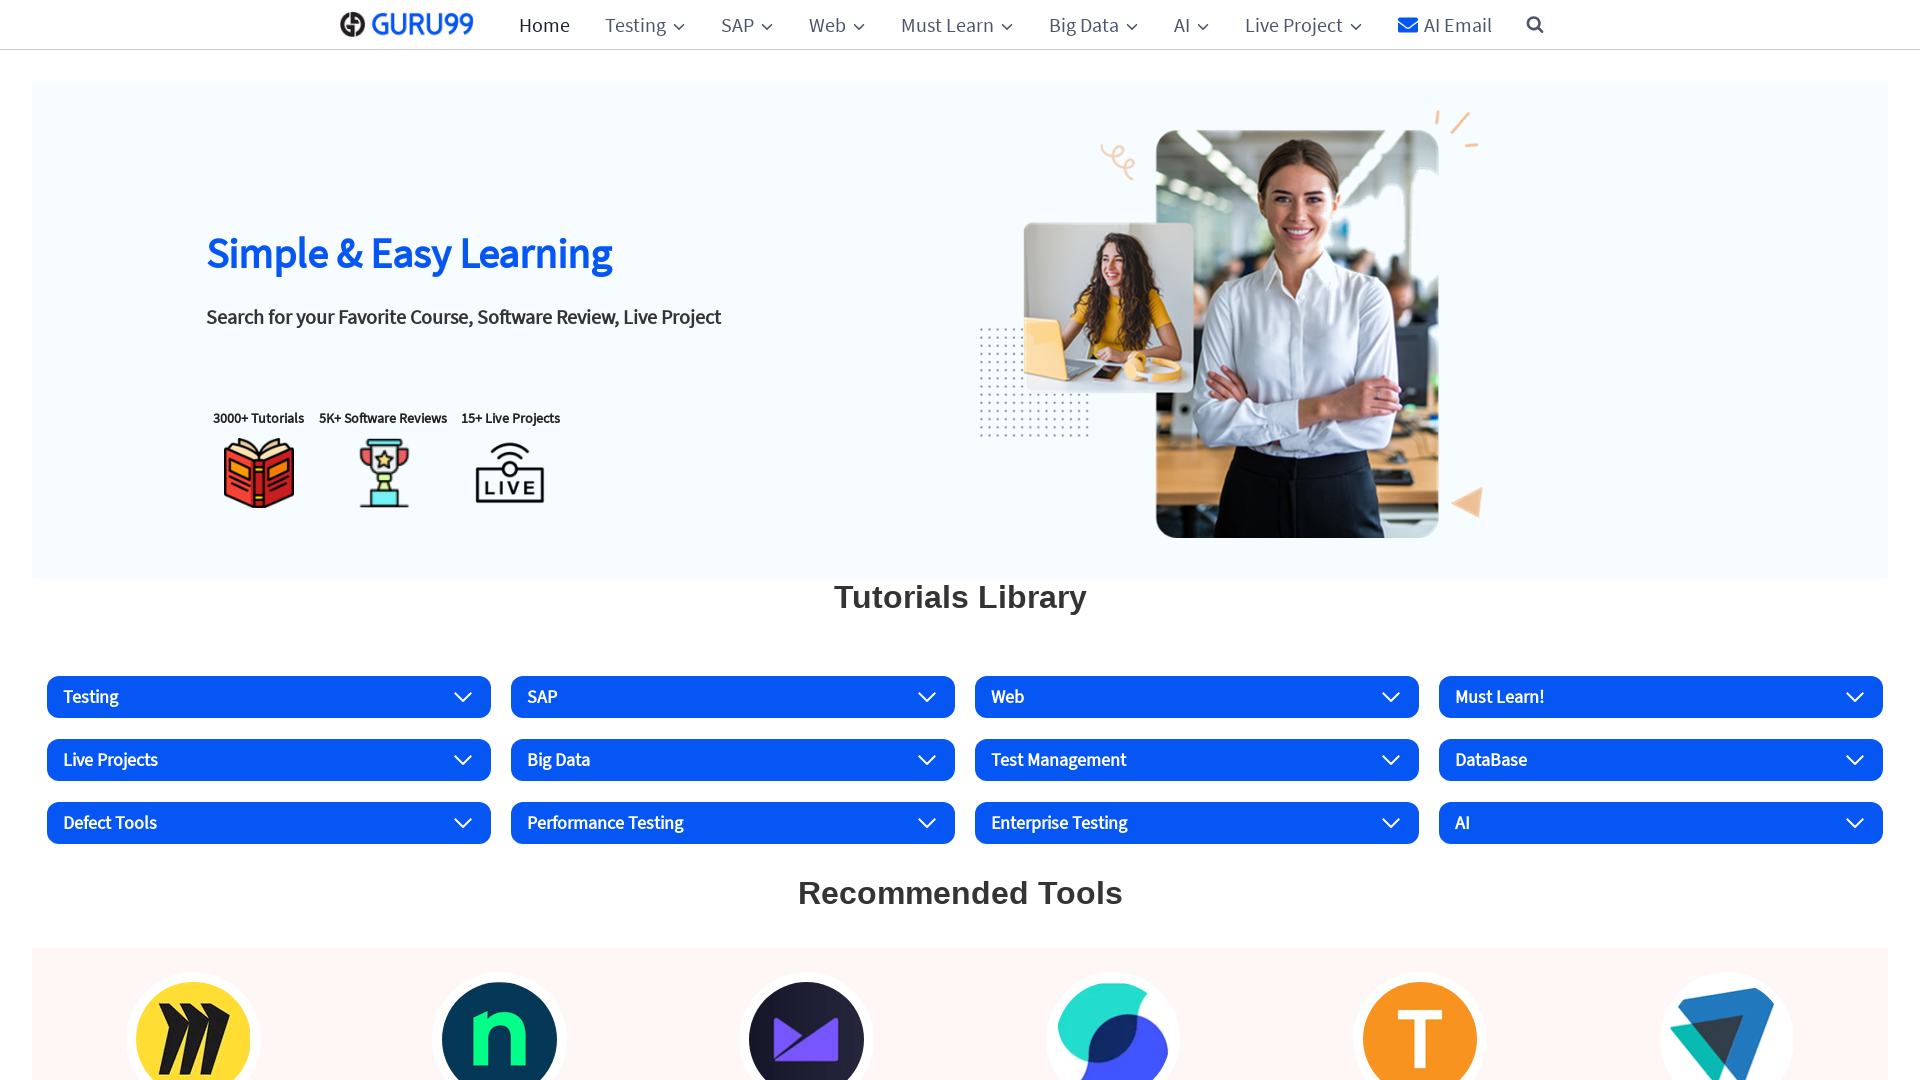

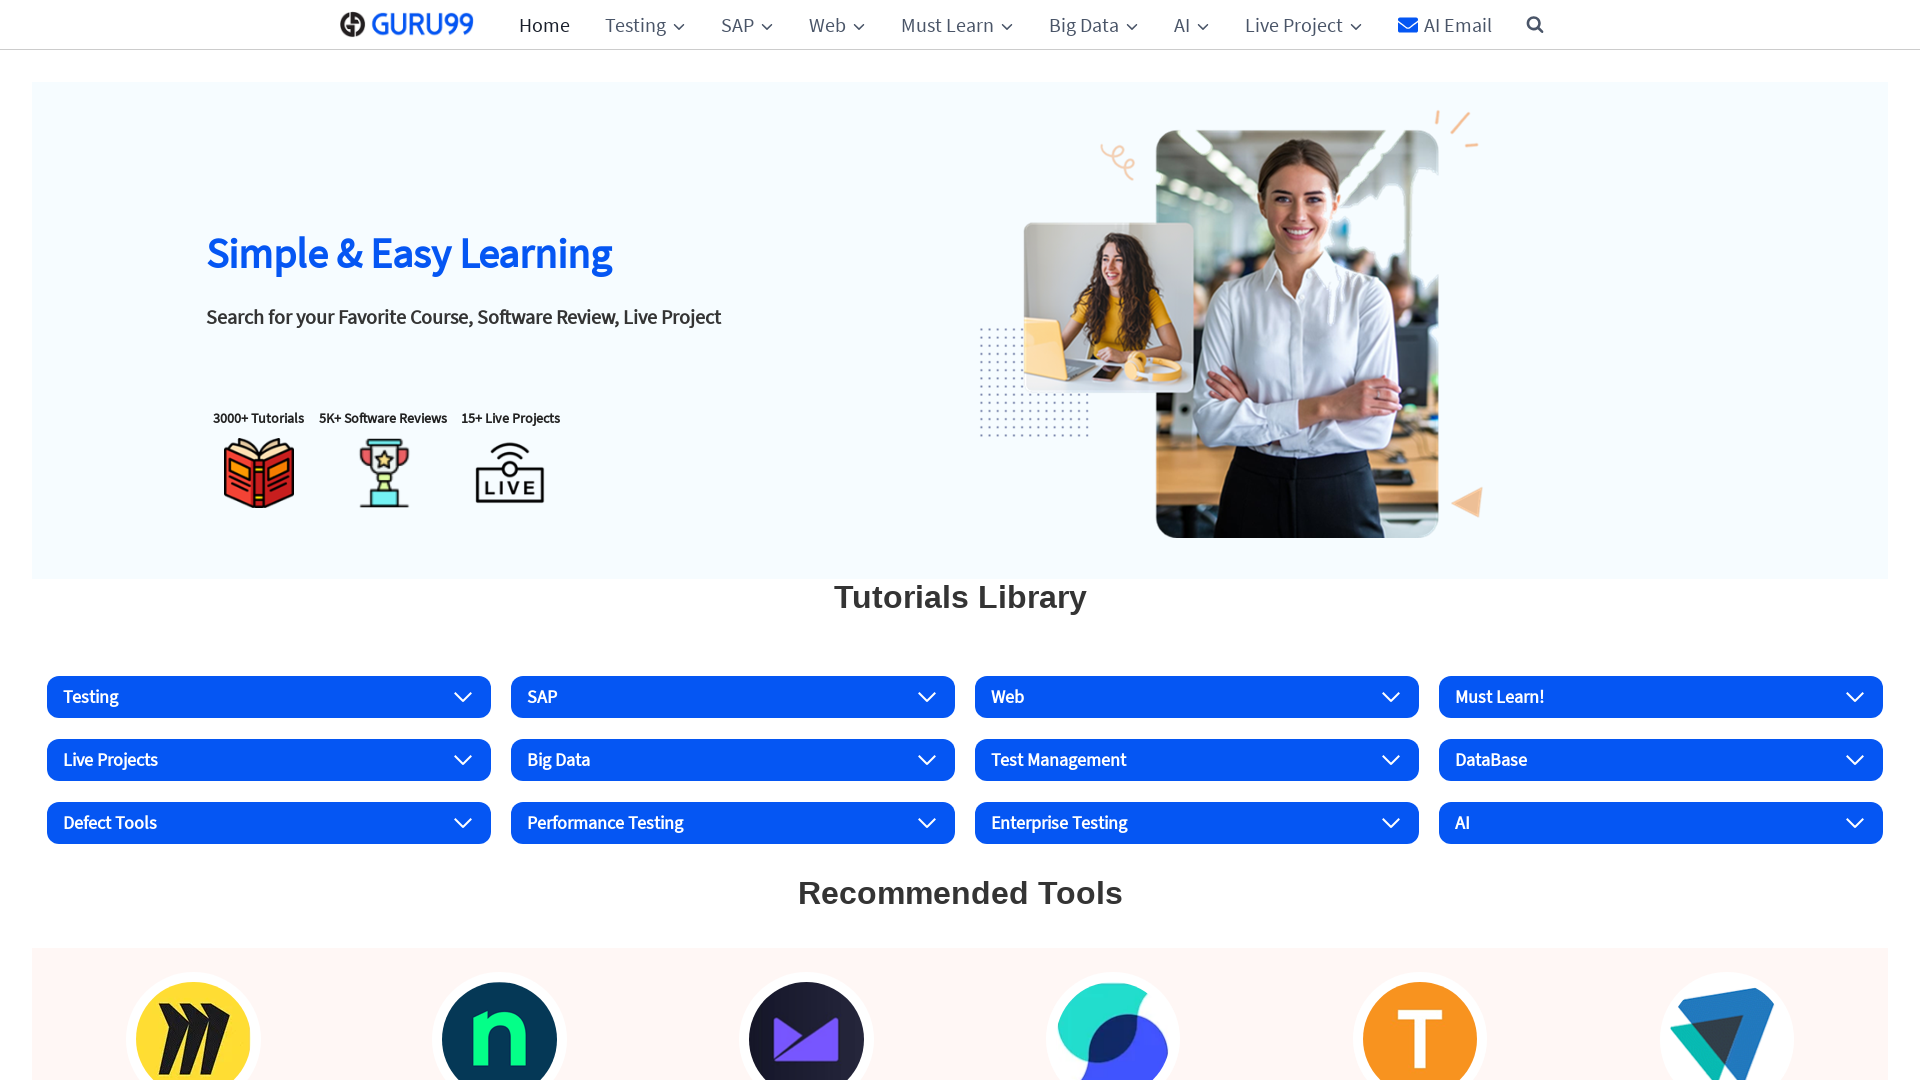